Navigates to a Stepik lesson page, fills in a textarea with code, and submits the answer

Starting URL: https://stepik.org/lesson/25969/step/12

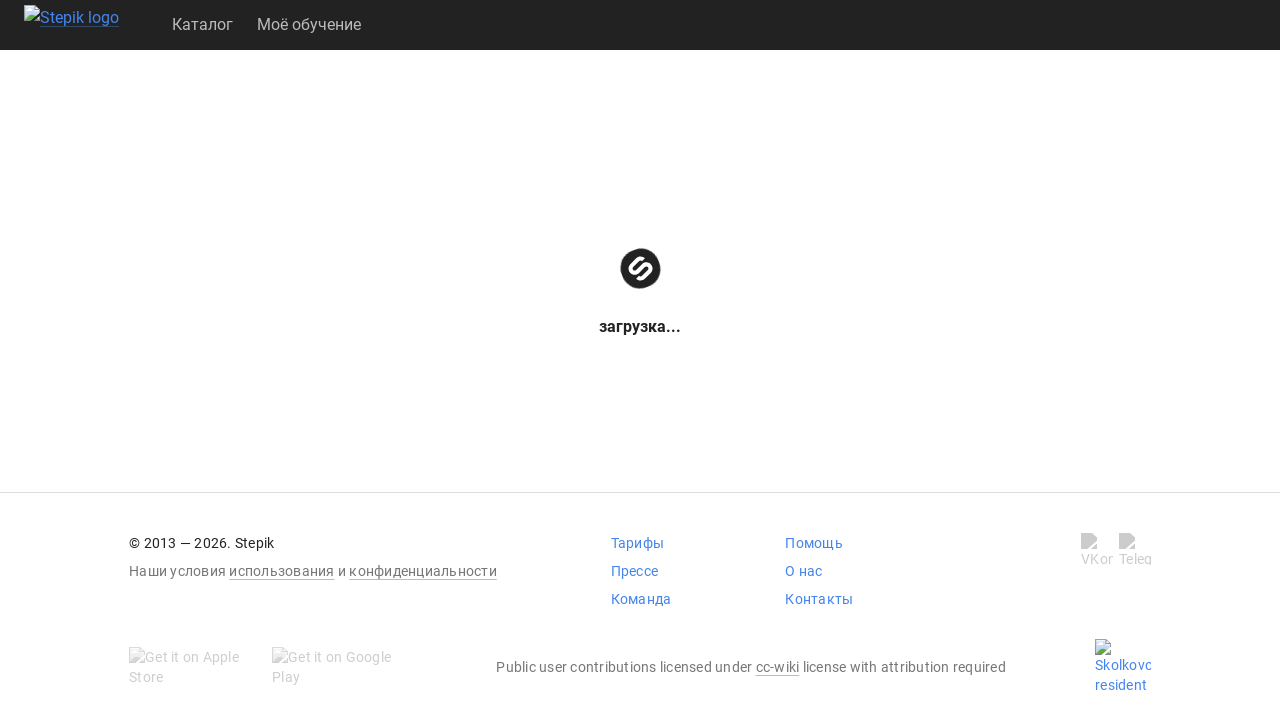

Navigated to Stepik lesson page
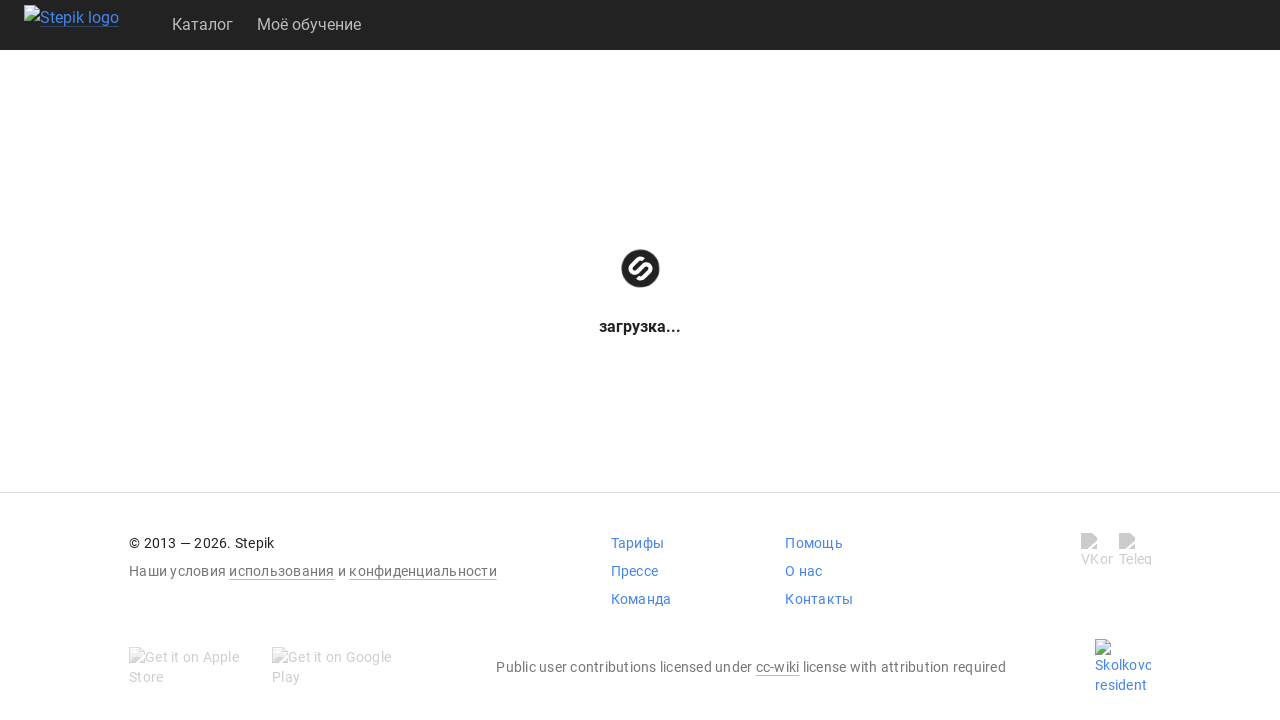

Filled textarea with code 'get()' on .textarea
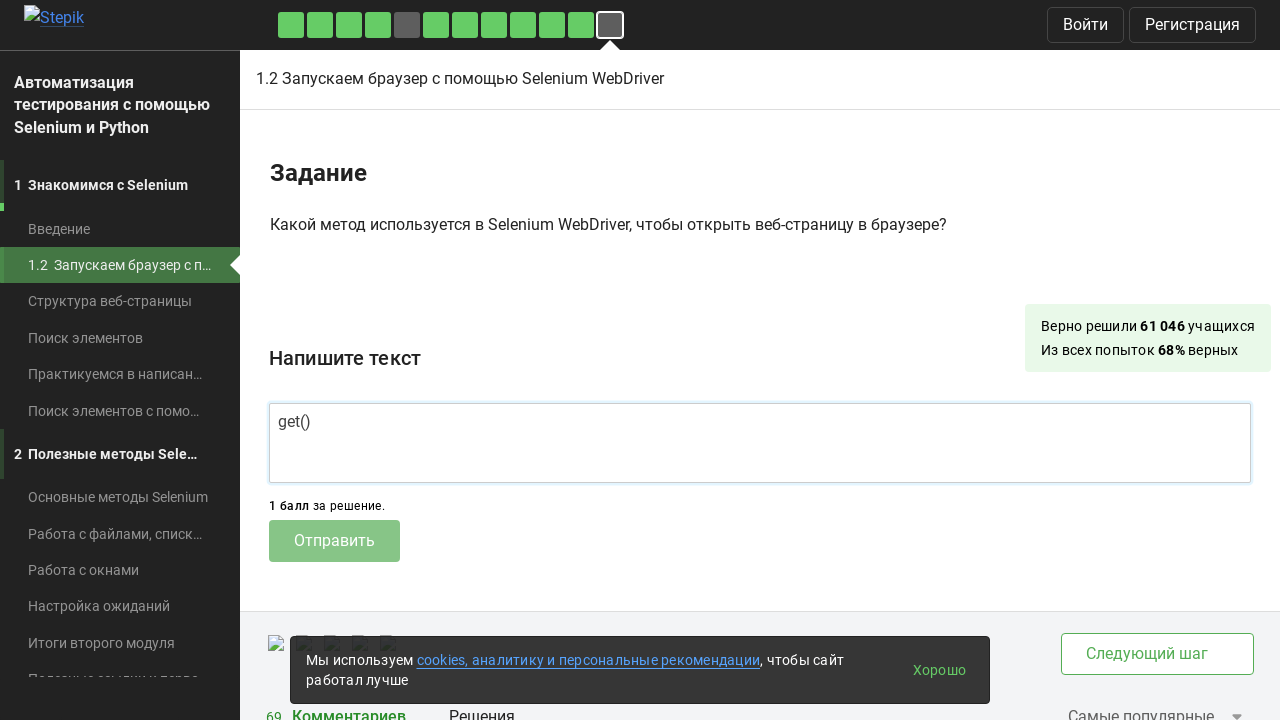

Clicked submit button to submit answer at (334, 541) on .submit-submission
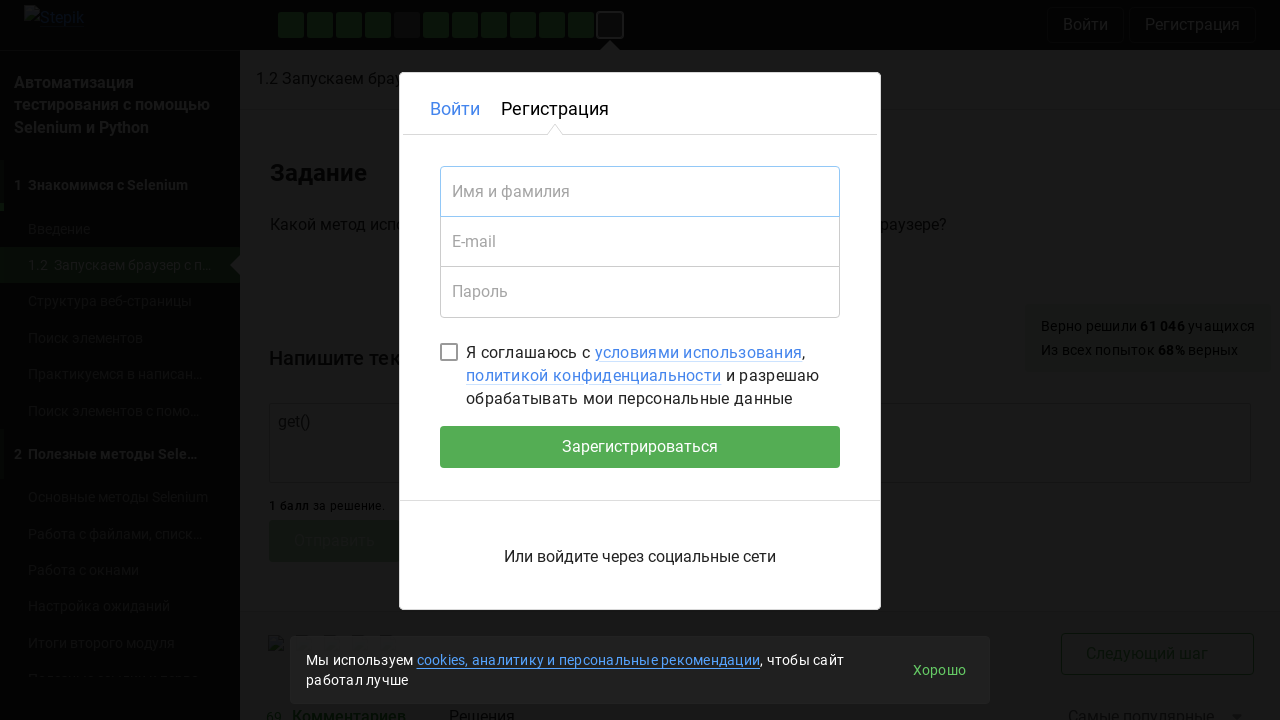

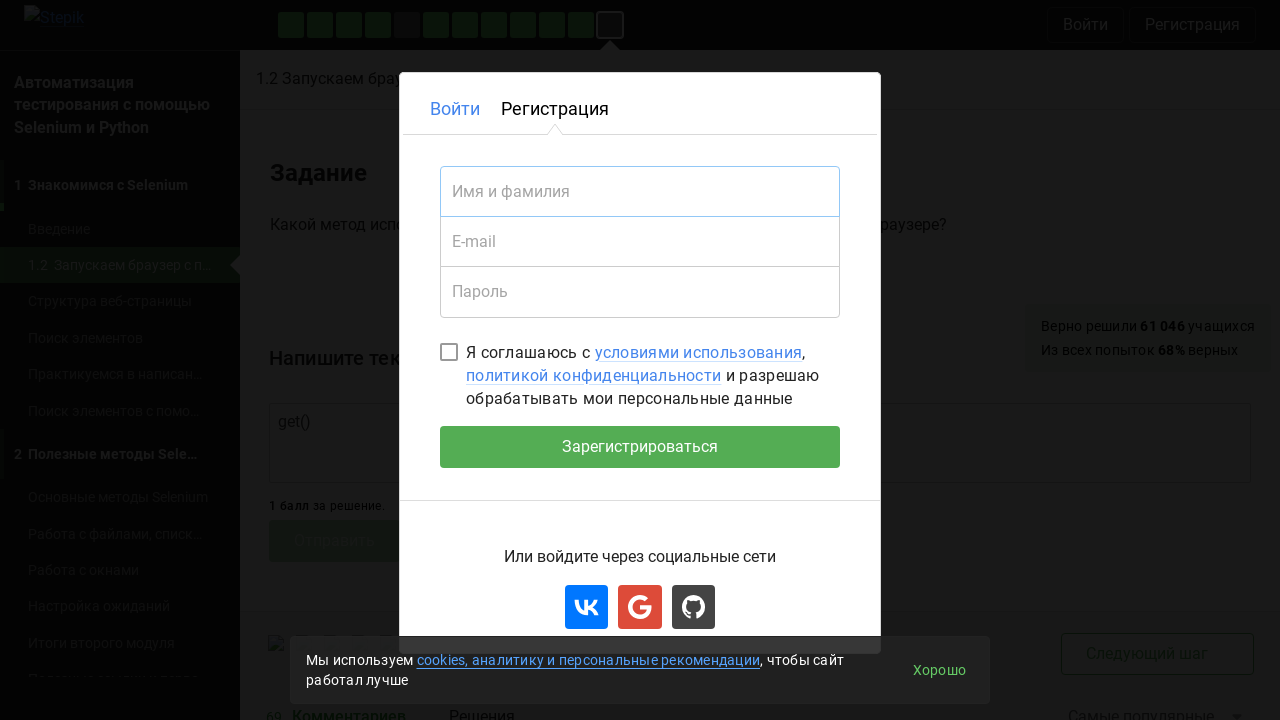